Changes a task's status from incomplete to complete by clicking the checkbox

Starting URL: https://todomvc.com/examples/react/dist/

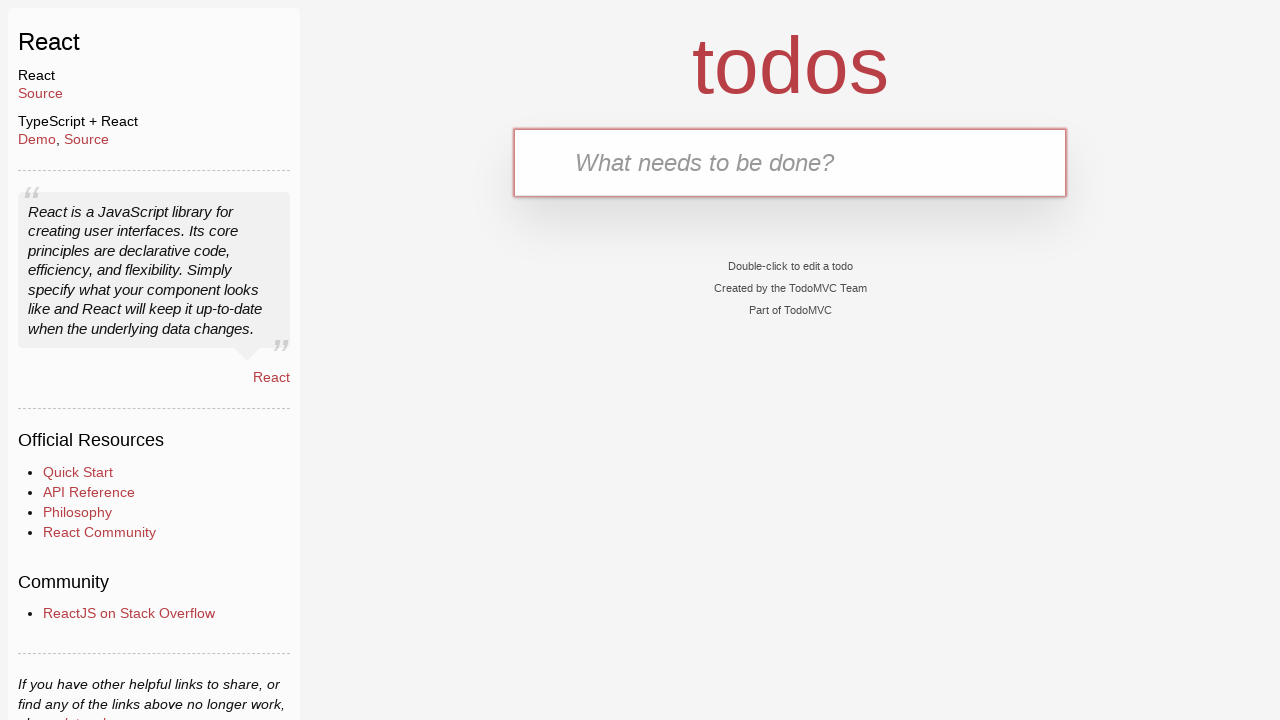

Filled new todo input with 'taskName' on .new-todo
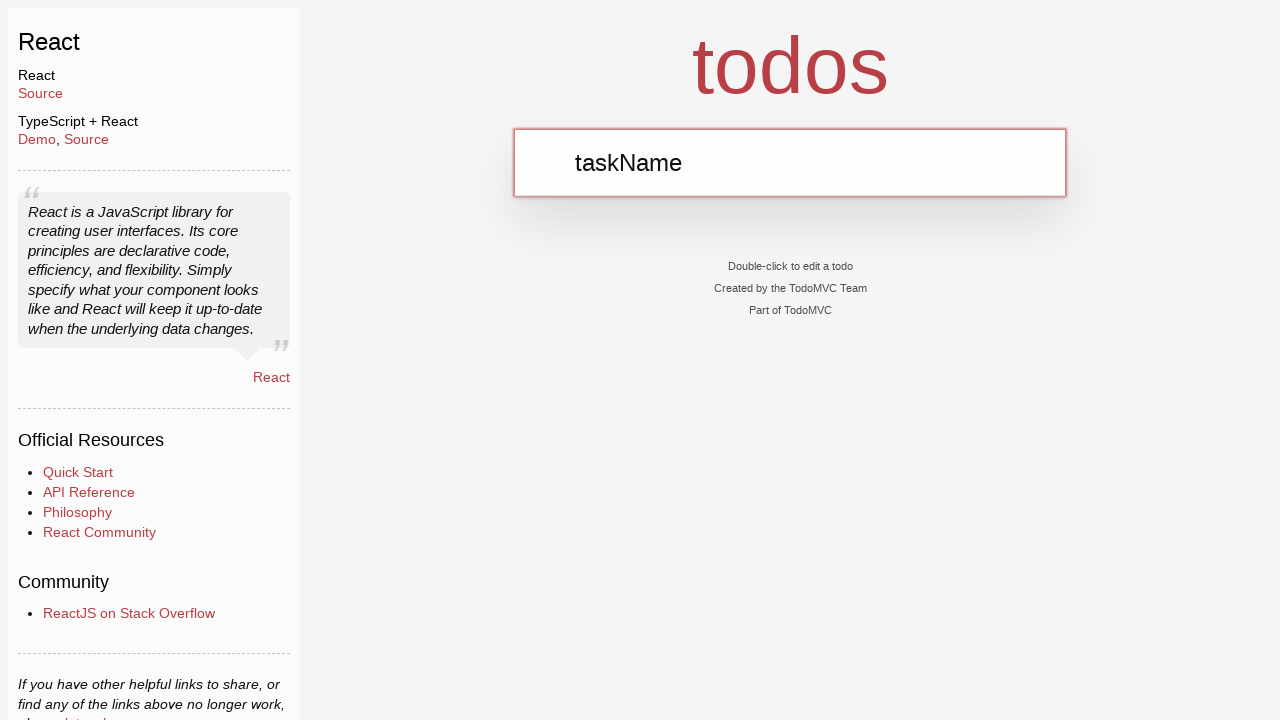

Pressed Enter to create the task on .new-todo
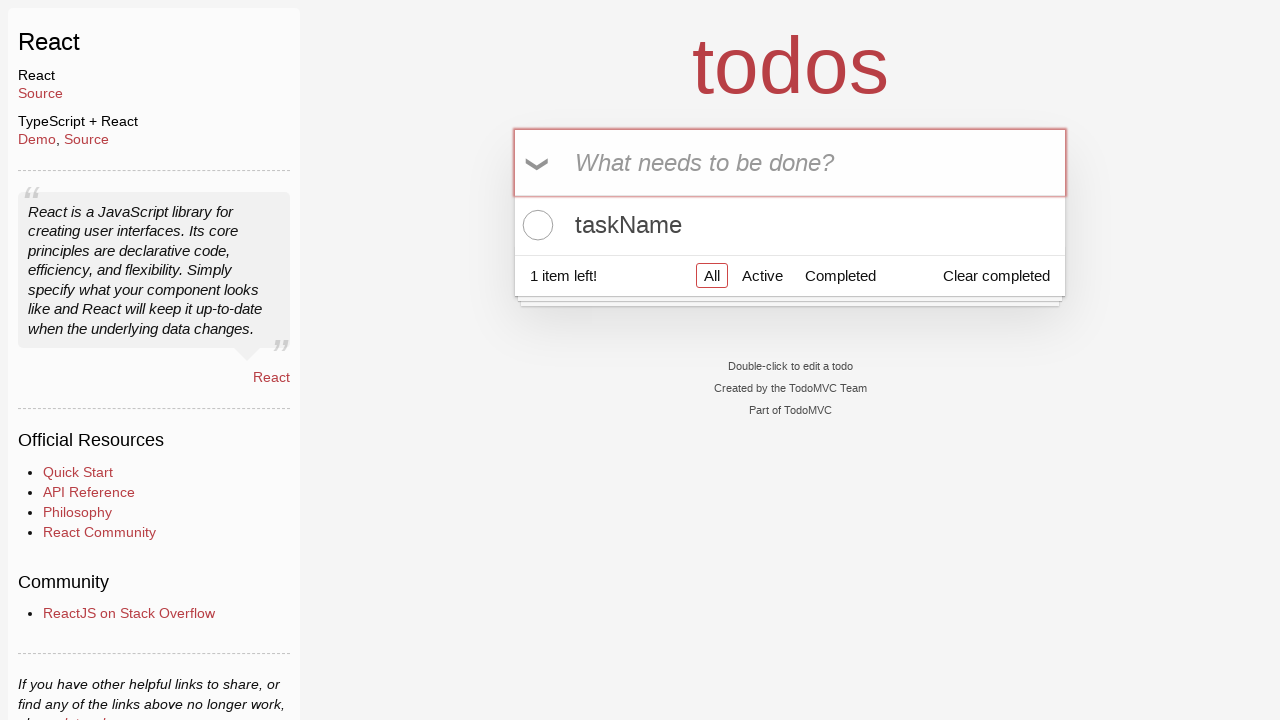

Clicked checkbox to mark task as complete at (535, 225) on .todo-list .toggle
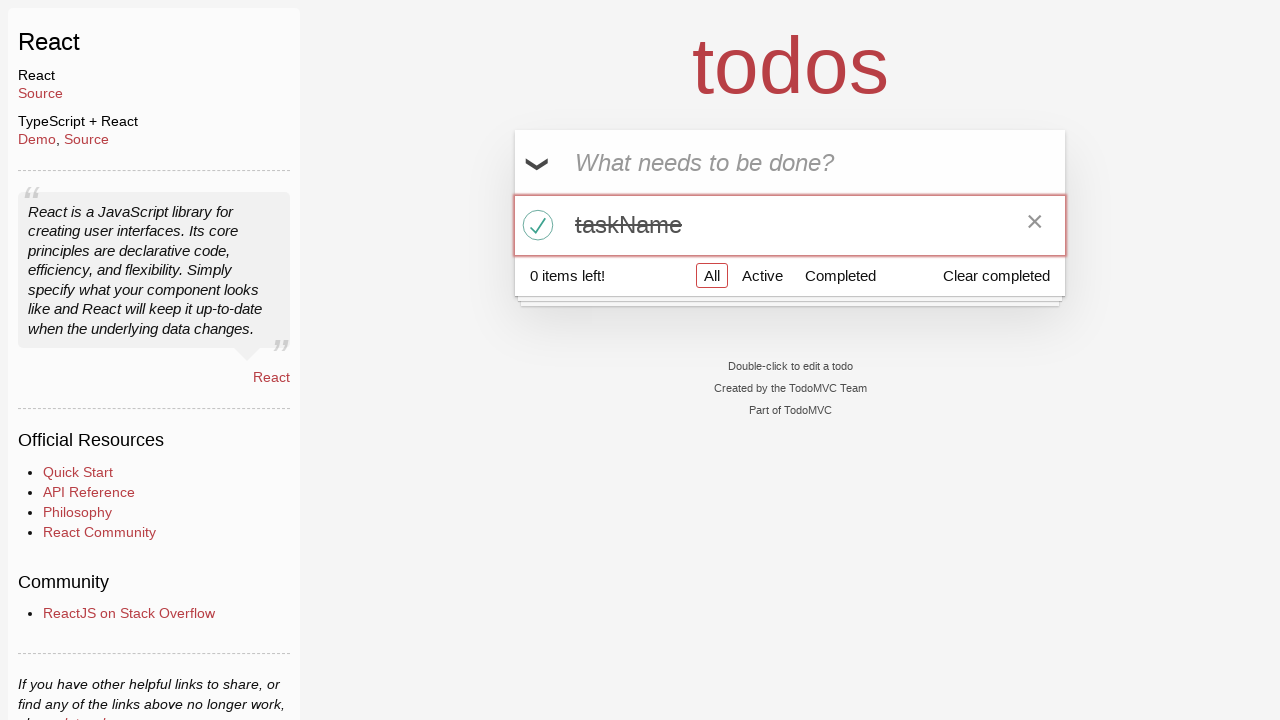

Verified checkbox is checked - task status changed to complete
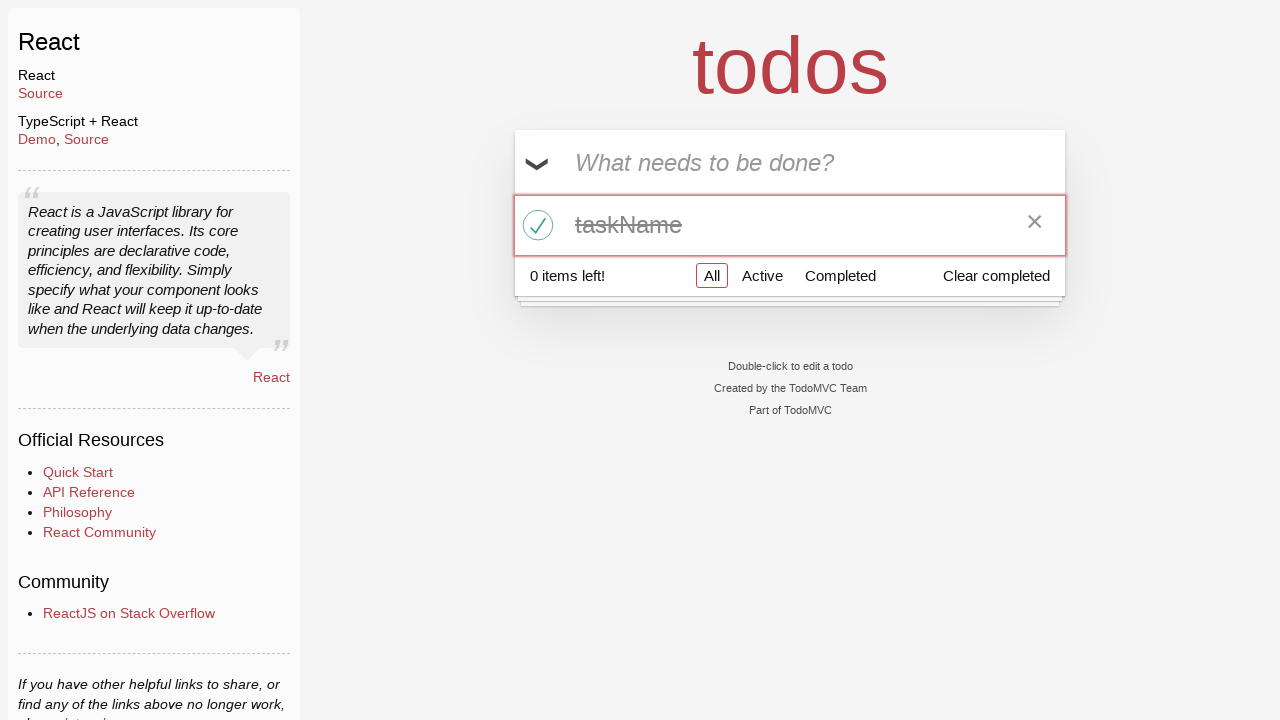

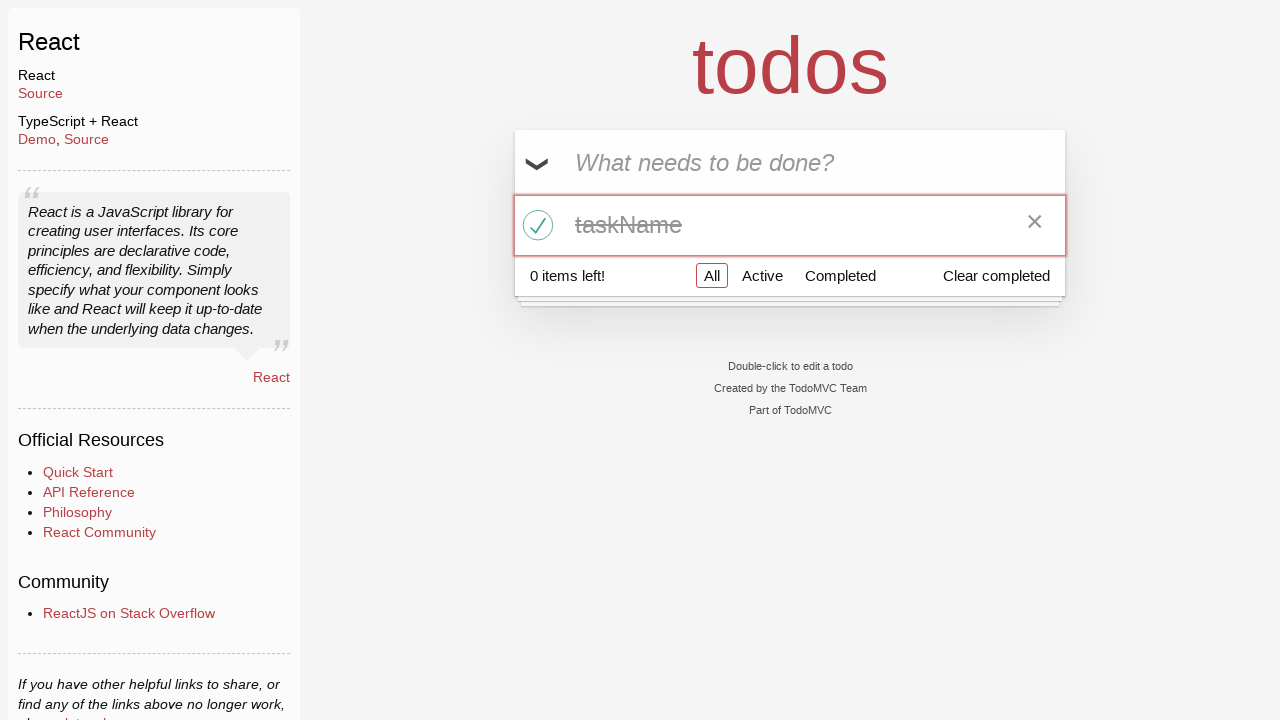